Tests marking todos as completed and uncompleted by toggling checkboxes and navigating between filter views.

Starting URL: https://demo.playwright.dev/todomvc/

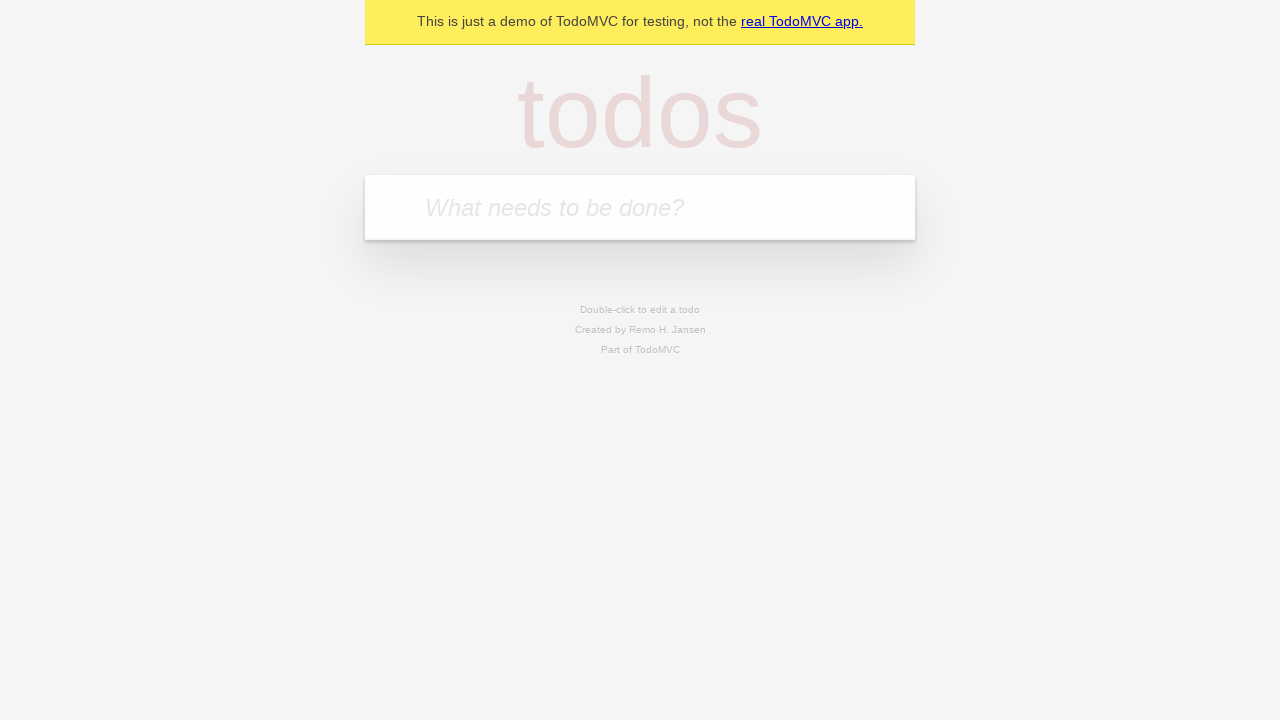

Clicked on the todo input field at (640, 207) on internal:attr=[placeholder="What needs to be done?"i]
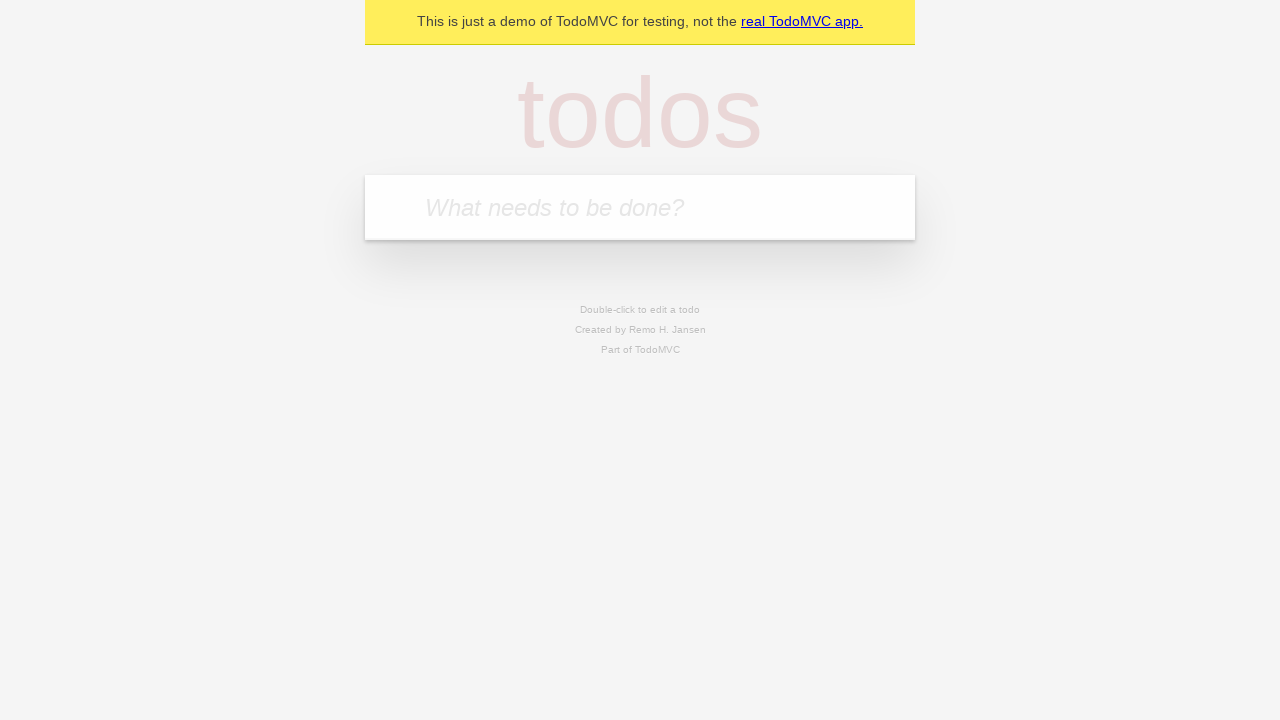

Filled input field with '1' on internal:attr=[placeholder="What needs to be done?"i]
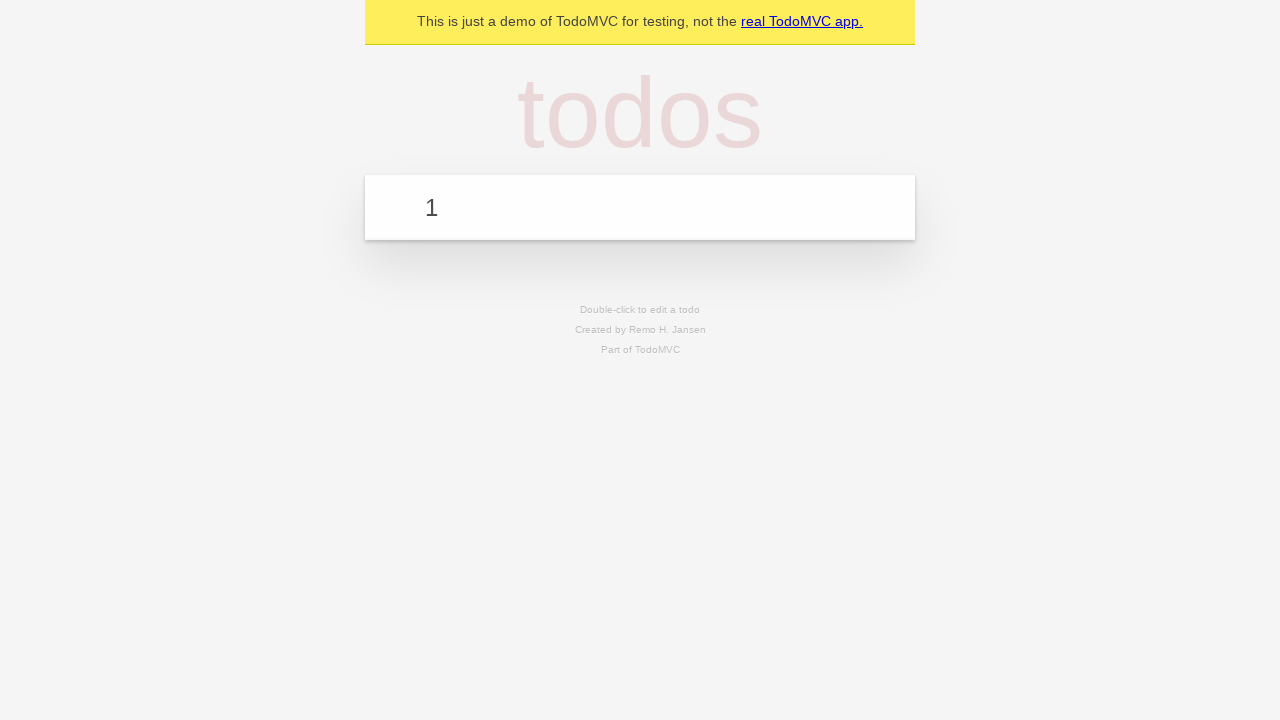

Pressed Enter to add first todo on internal:attr=[placeholder="What needs to be done?"i]
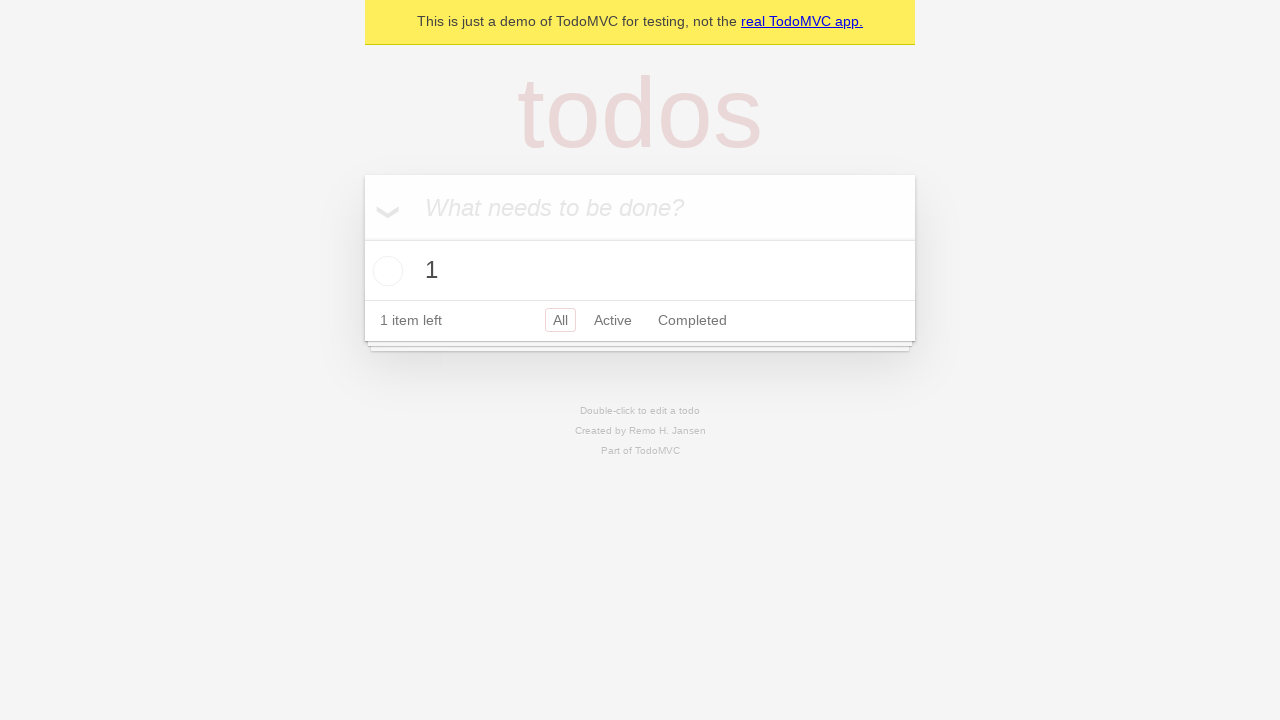

Filled input field with '2' on internal:attr=[placeholder="What needs to be done?"i]
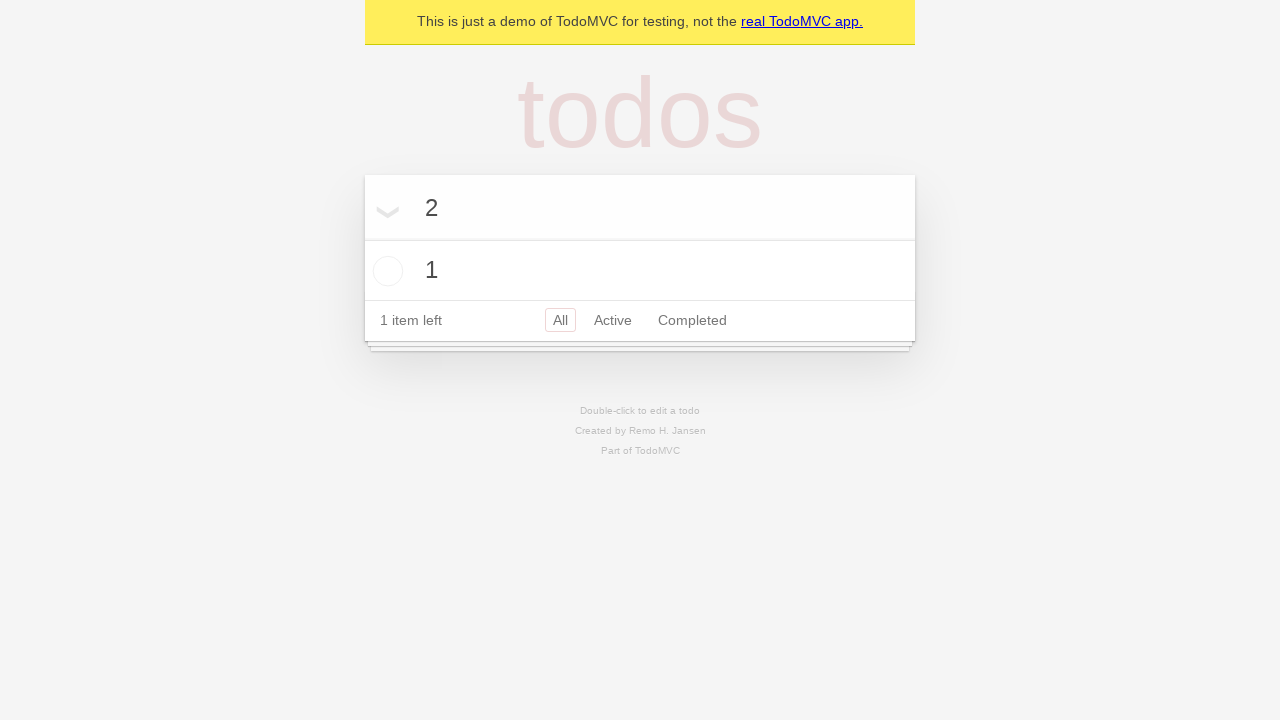

Pressed Enter to add second todo on internal:attr=[placeholder="What needs to be done?"i]
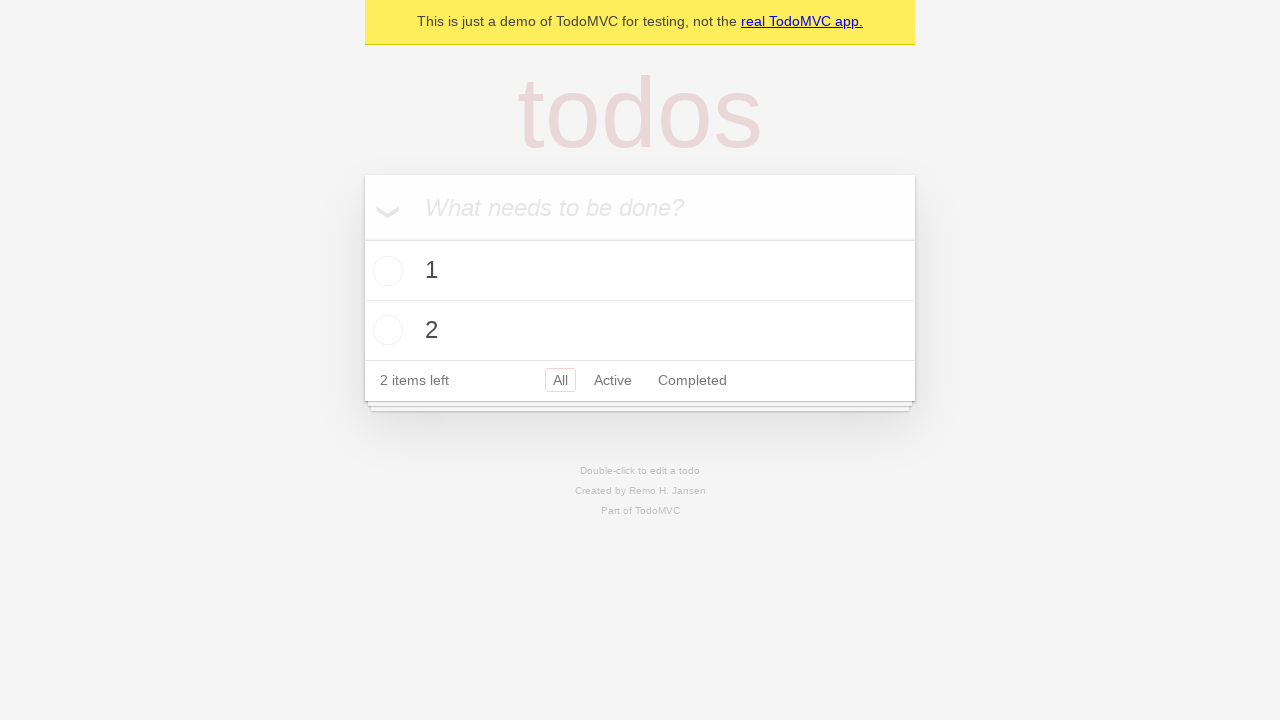

Filled input field with '3' on internal:attr=[placeholder="What needs to be done?"i]
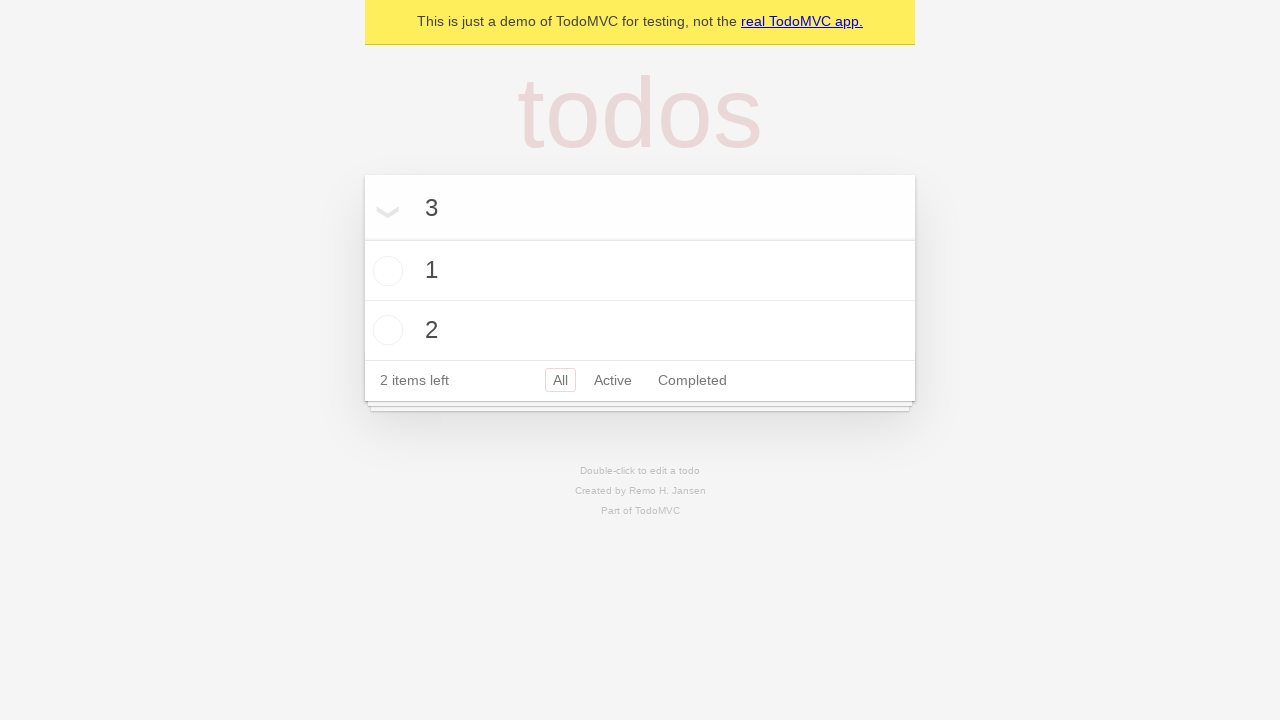

Pressed Enter to add third todo on internal:attr=[placeholder="What needs to be done?"i]
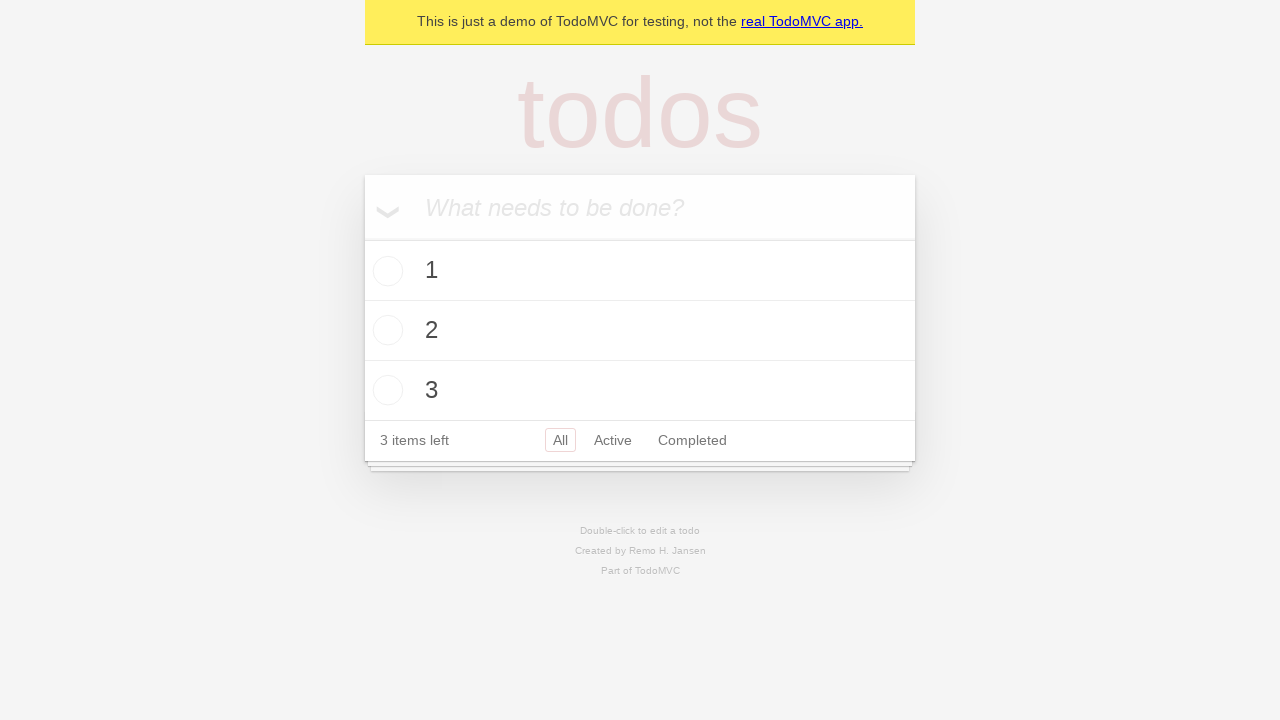

Marked first todo as completed by checking its checkbox at (385, 271) on li >> internal:has-text="1"i >> internal:label="Toggle Todo"i
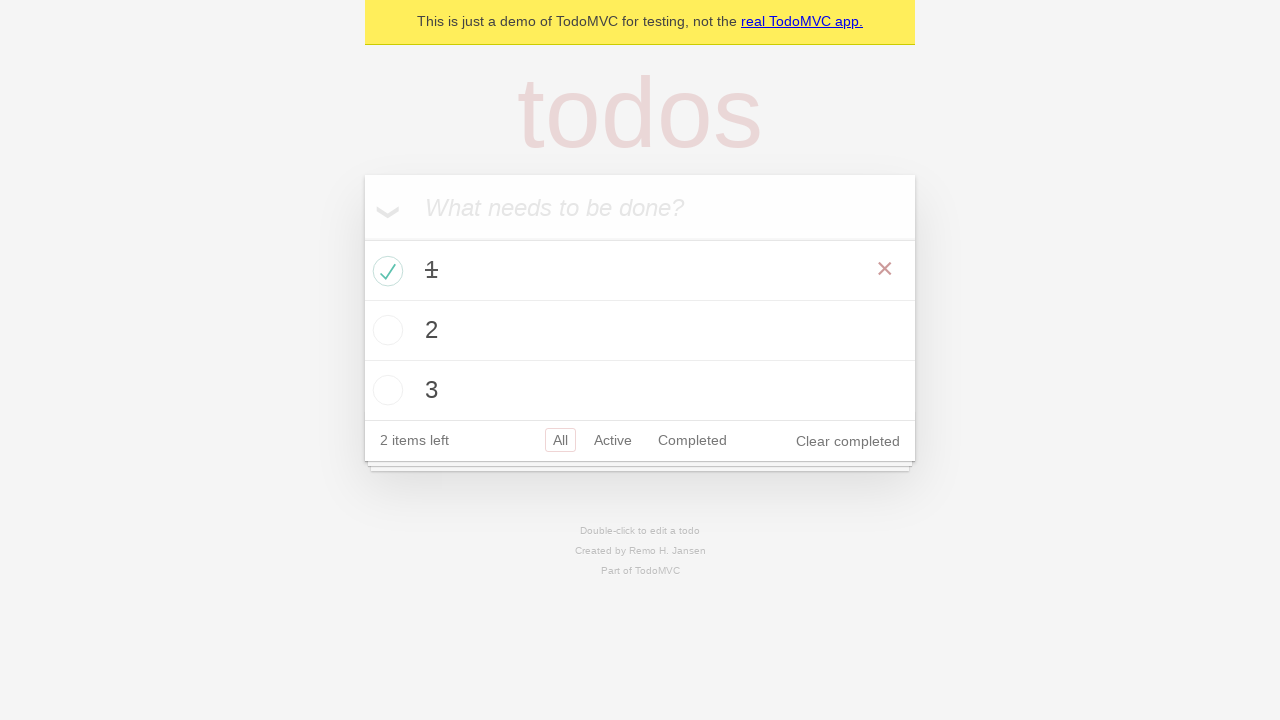

Marked second todo as completed by checking its checkbox at (385, 330) on li >> internal:has-text="2"i >> internal:label="Toggle Todo"i
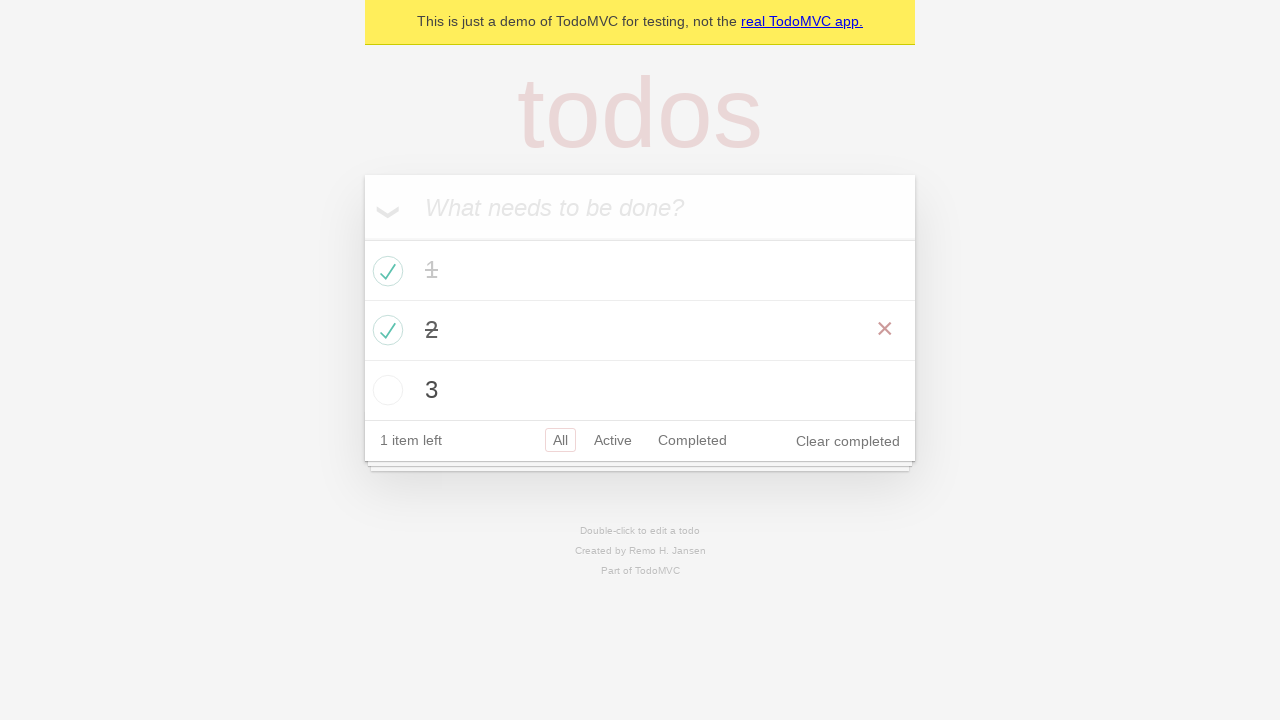

Clicked on Completed filter to view only completed todos at (692, 440) on internal:role=link[name="Completed"i]
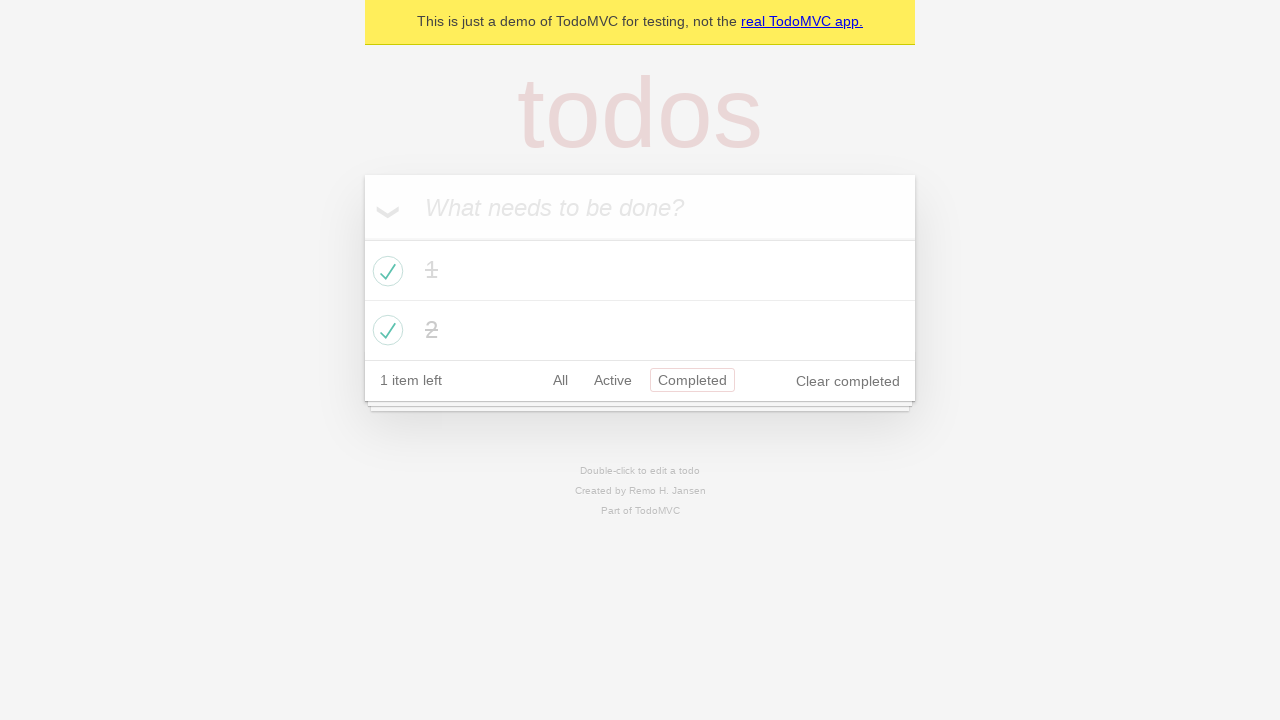

Clicked on All filter to view all todos at (560, 380) on internal:role=link[name="All"i]
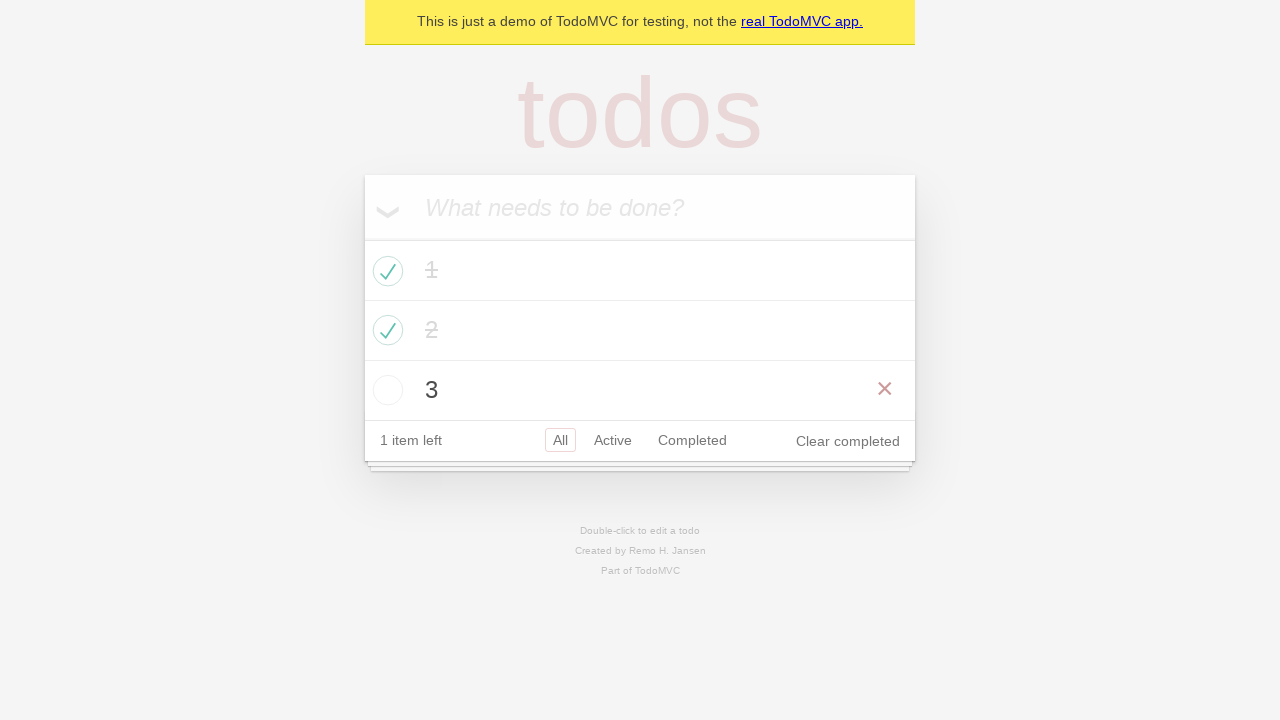

Unmarked second todo as completed by unchecking its checkbox at (385, 330) on li >> internal:has-text="2"i >> internal:label="Toggle Todo"i
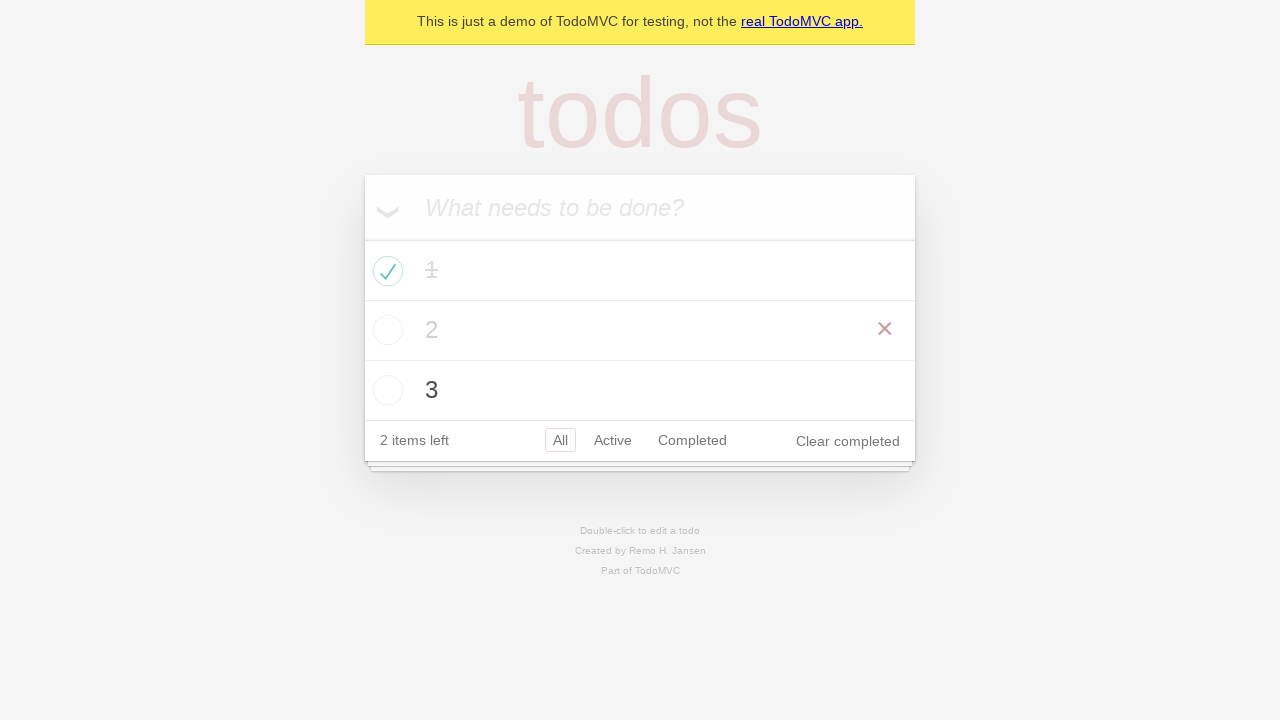

Unmarked first todo as completed by unchecking its checkbox at (385, 271) on li >> internal:has-text="1"i >> internal:label="Toggle Todo"i
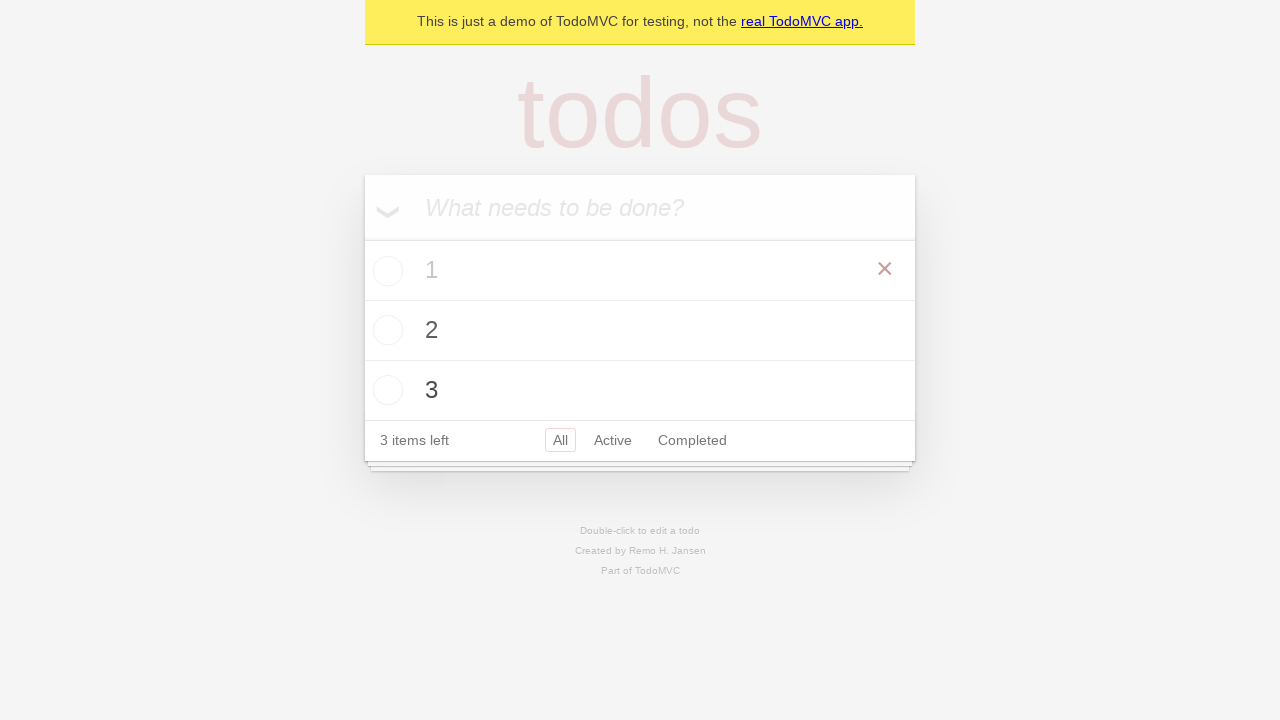

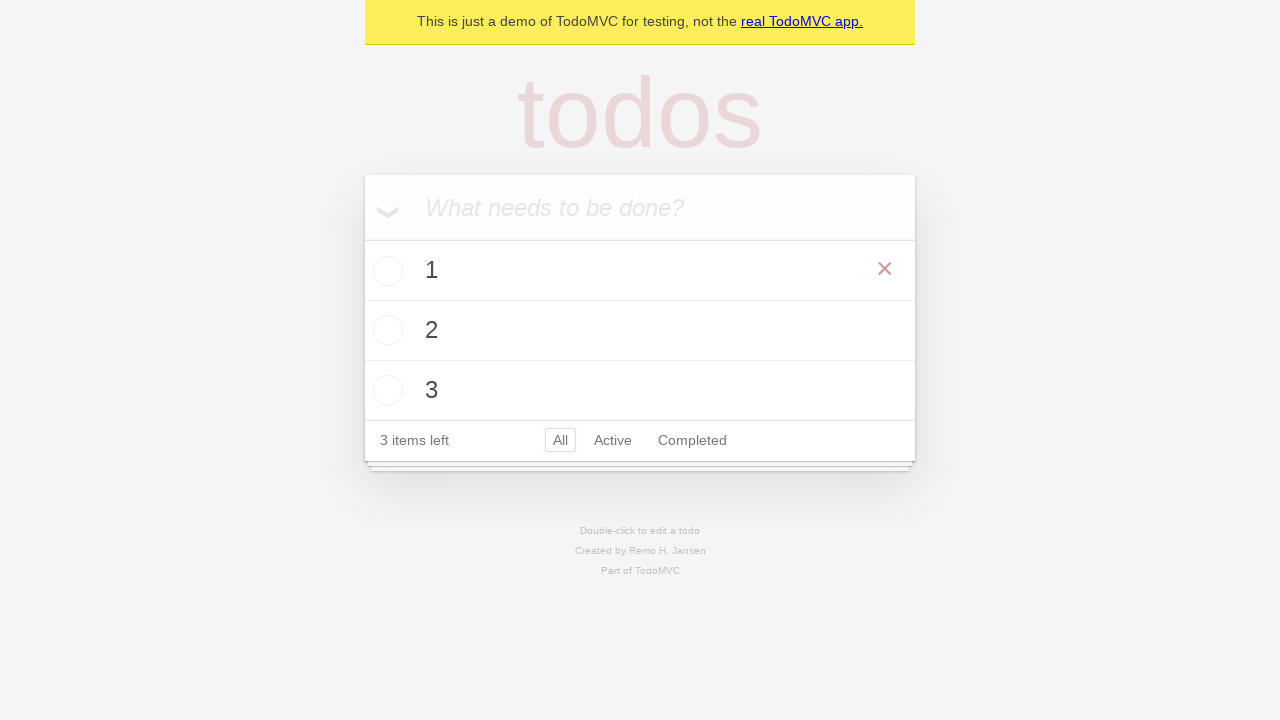